Automates the complete flight booking process on BlazeDemo by selecting departure and destination cities, choosing a flight, filling in personal and payment information, and completing the purchase.

Starting URL: https://www.blazedemo.com/

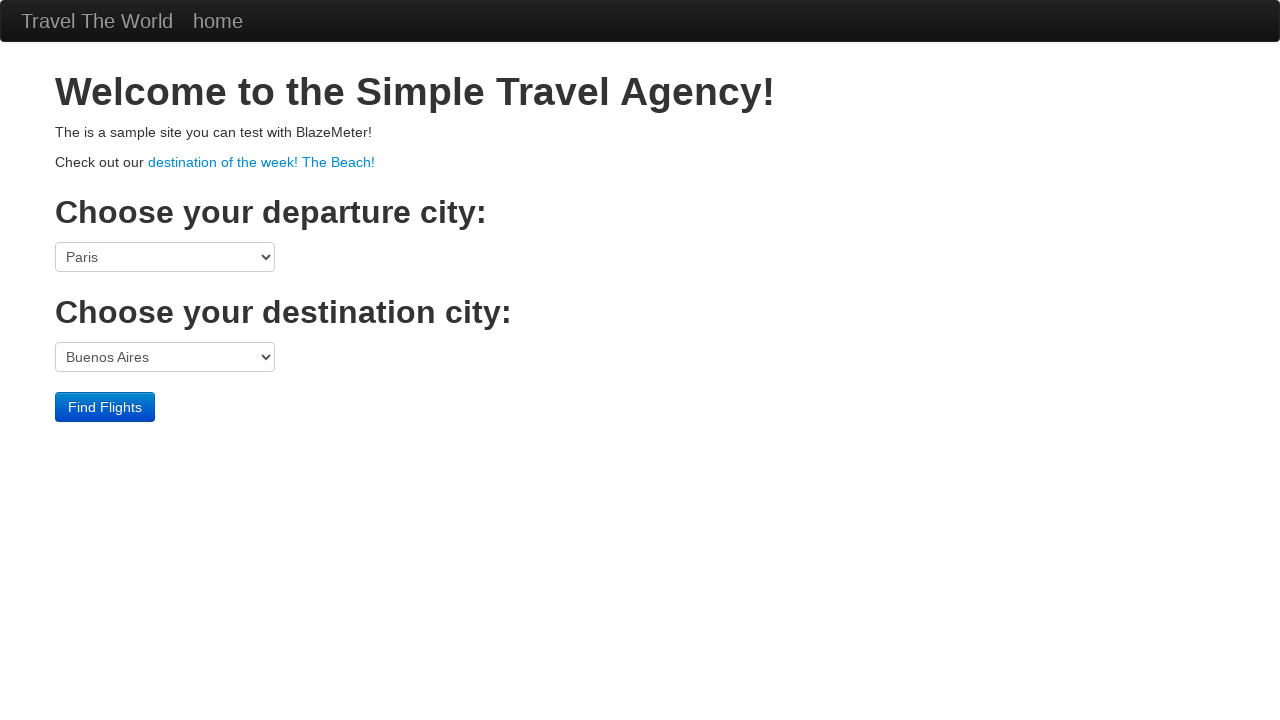

Selected Boston as departure city on select[name='fromPort']
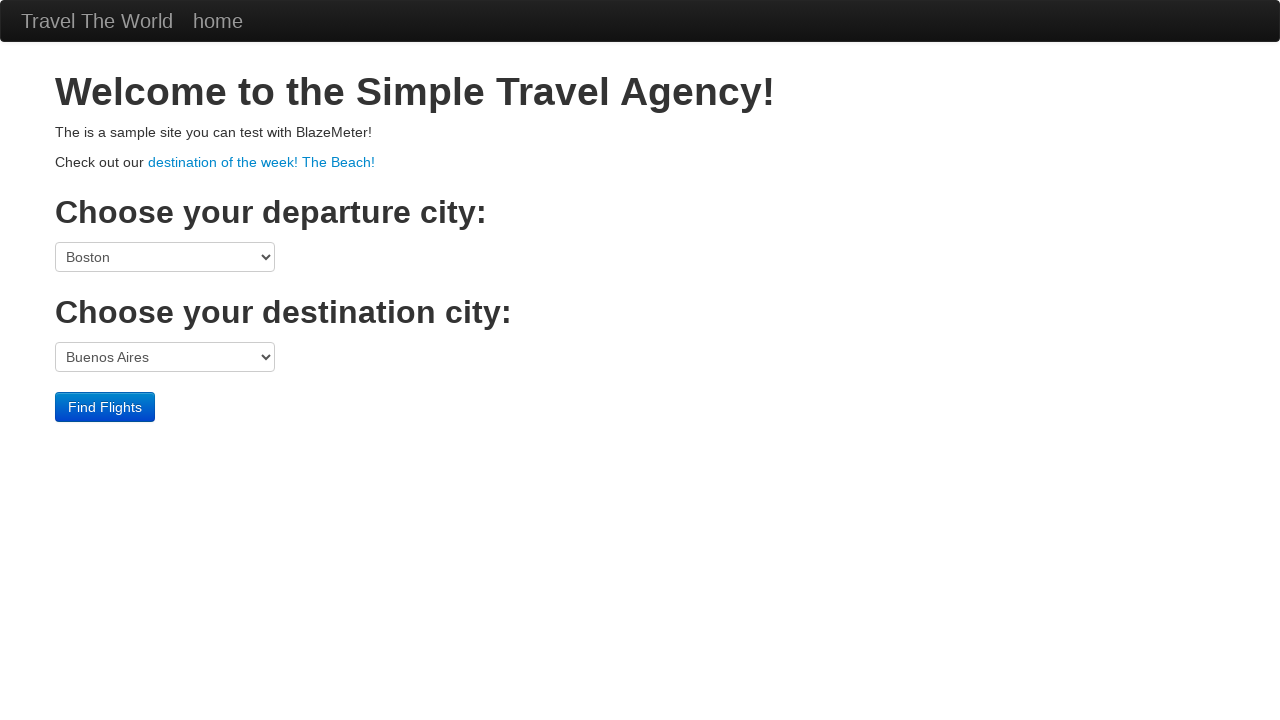

Selected New York as destination city on select[name='toPort']
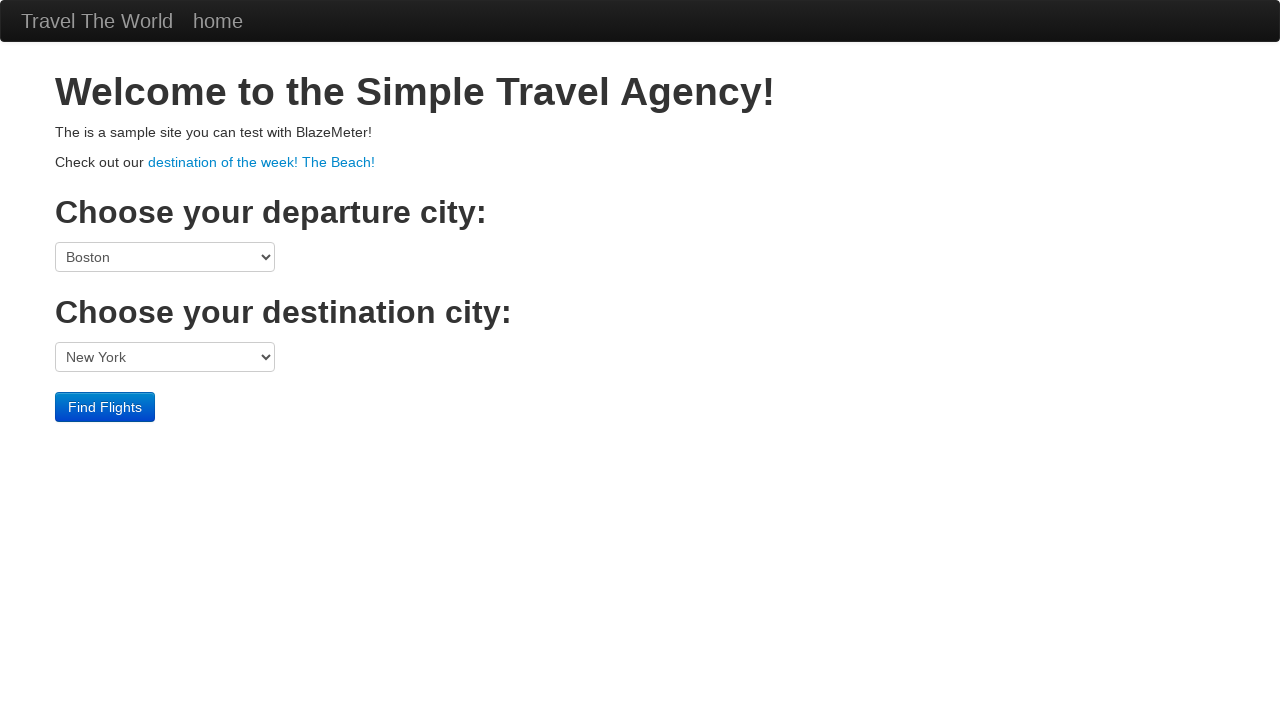

Clicked Find Flights button to search for available flights at (105, 407) on input[value='Find Flights']
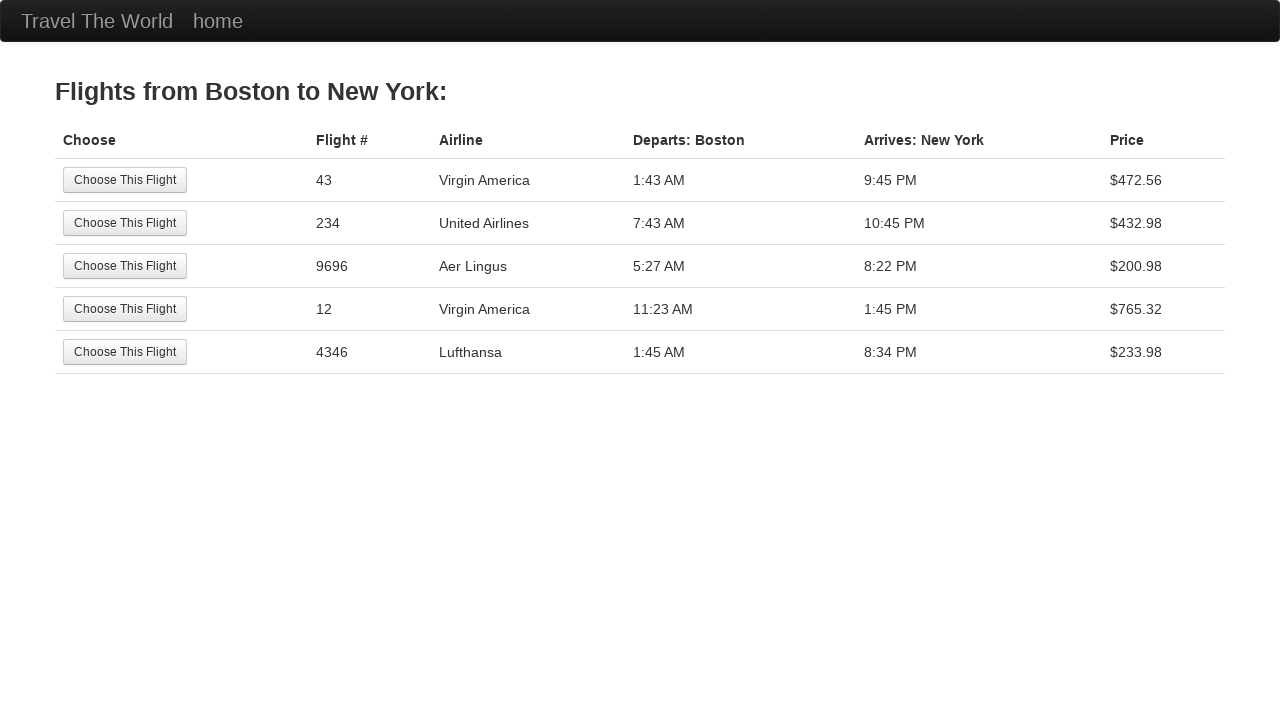

Flight selection options loaded
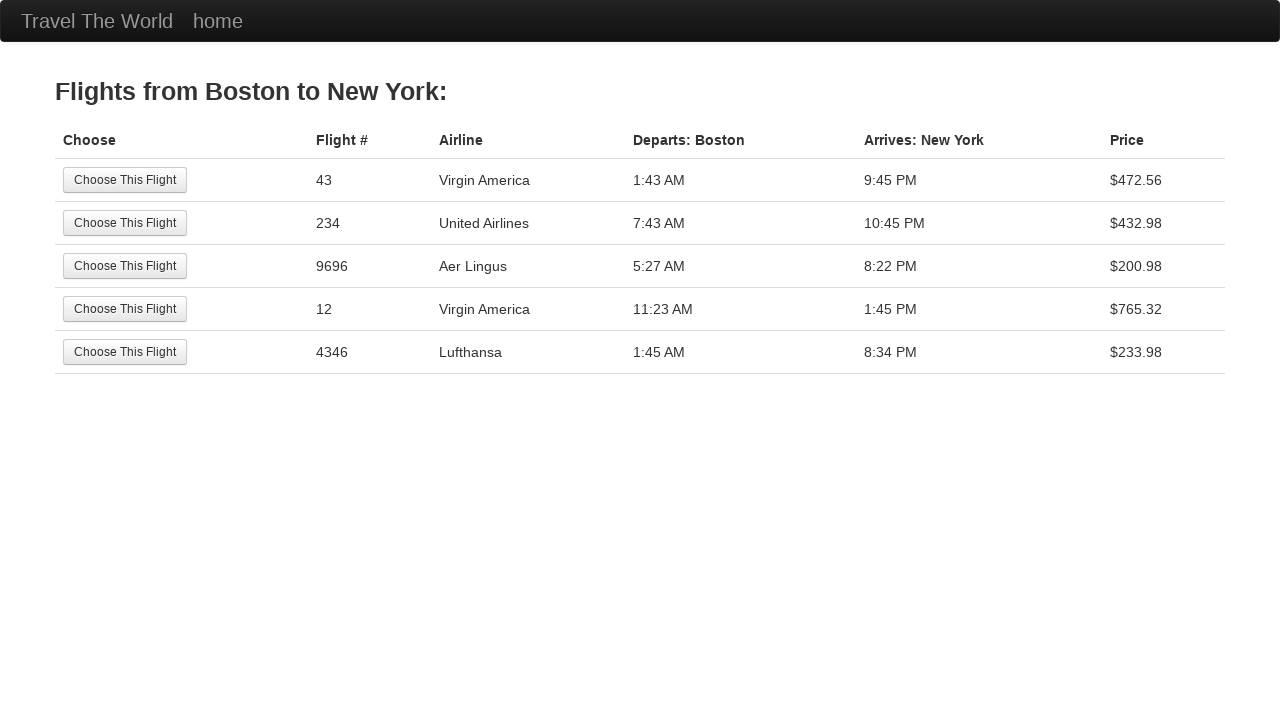

Selected a flight from the available options at (125, 180) on input[value='Choose This Flight']
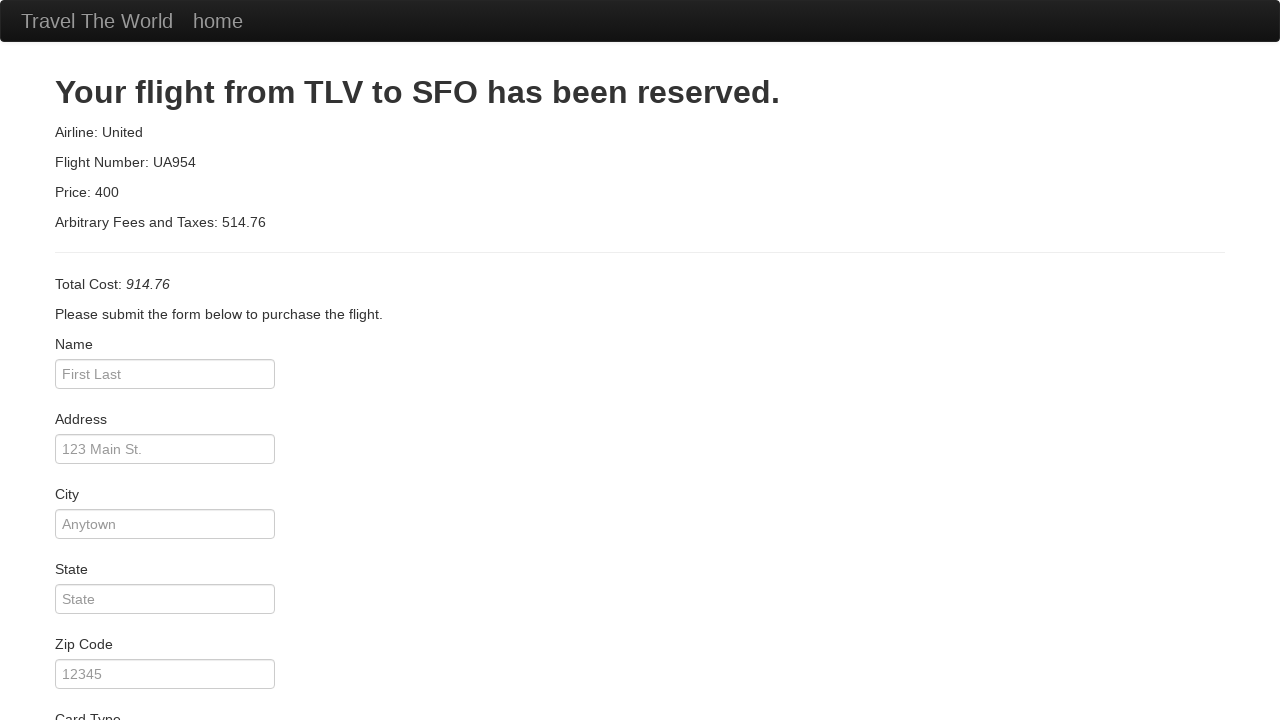

Passenger booking form loaded
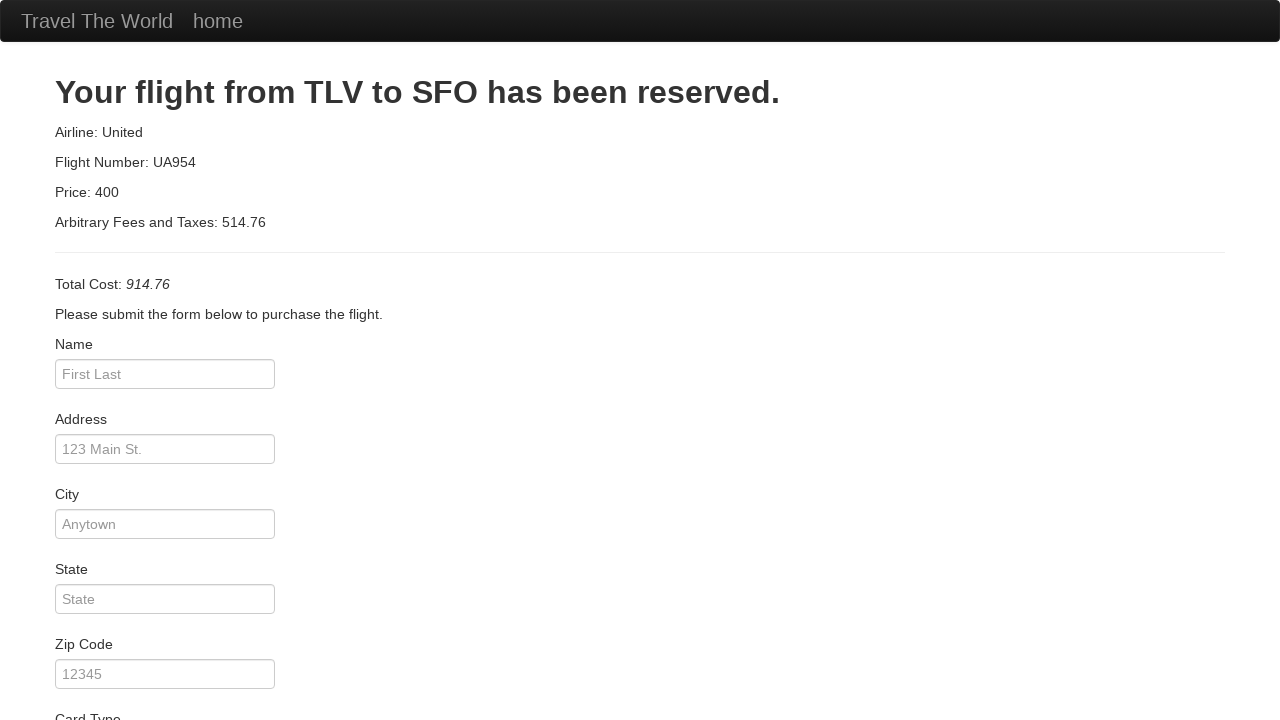

Entered passenger name: John Anderson on input[name='inputName']
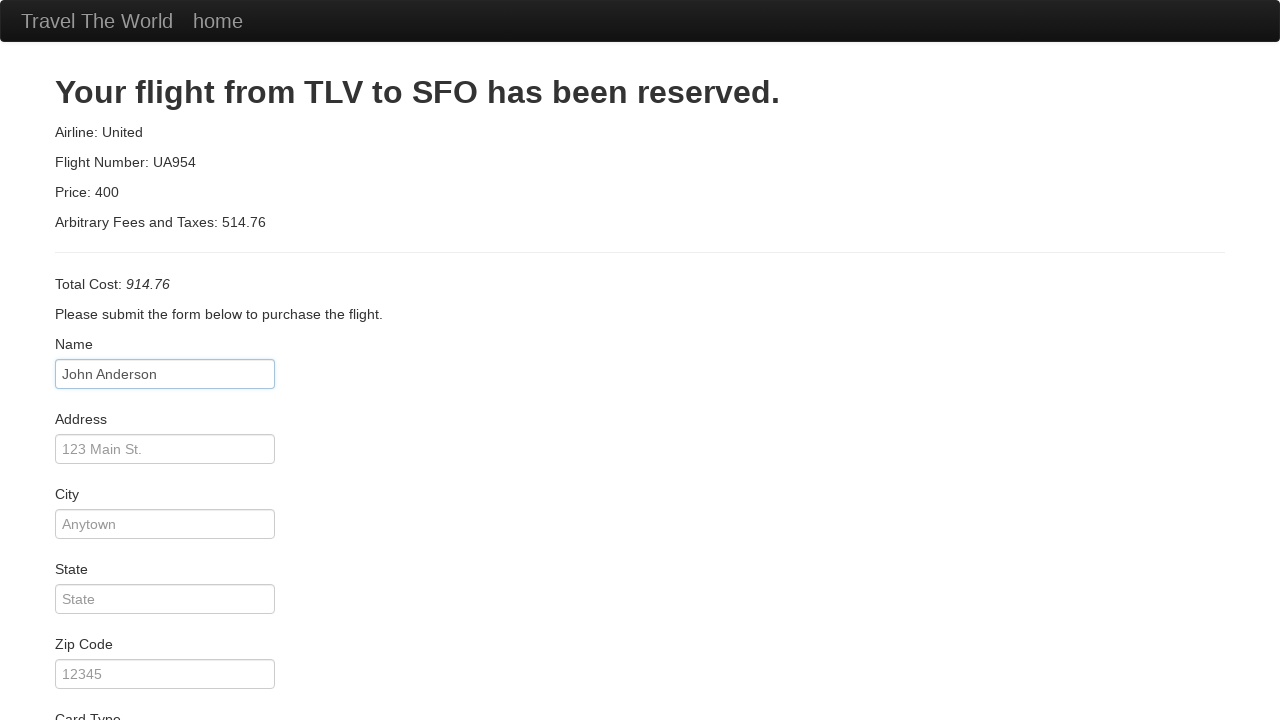

Entered passenger address: 456 Oak Avenue on input[name='address']
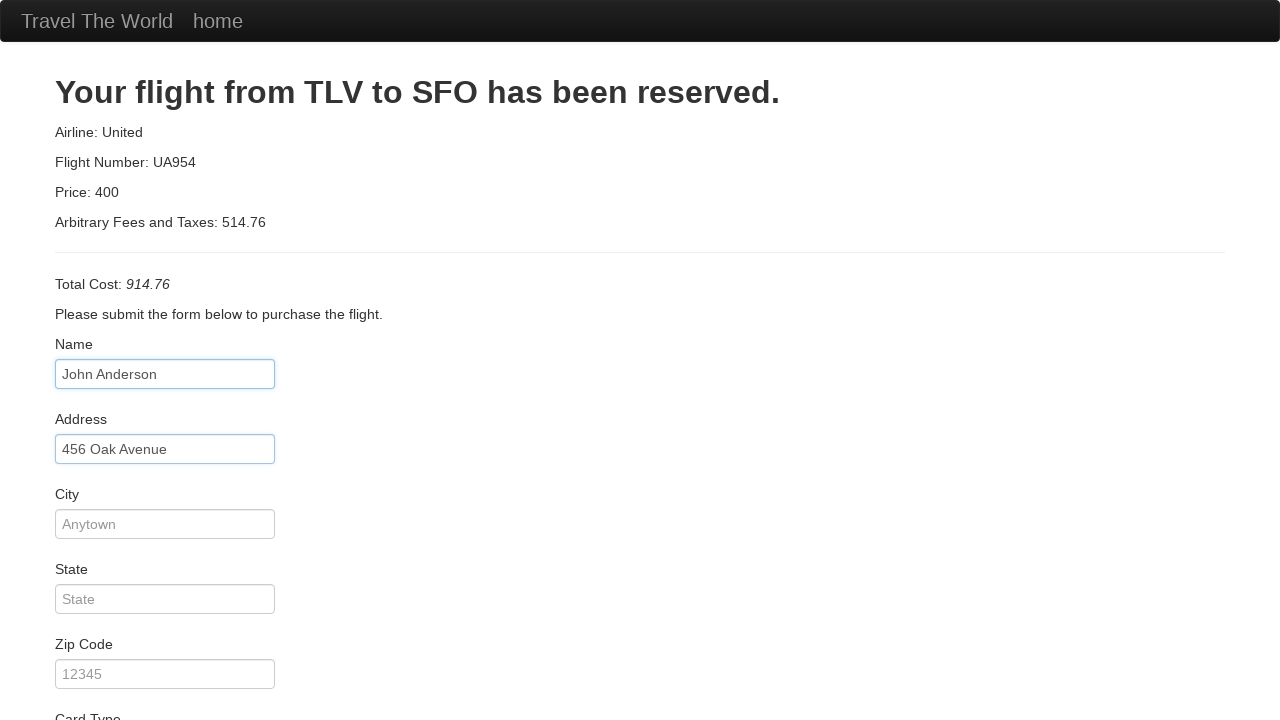

Entered passenger city: Chicago on input[name='city']
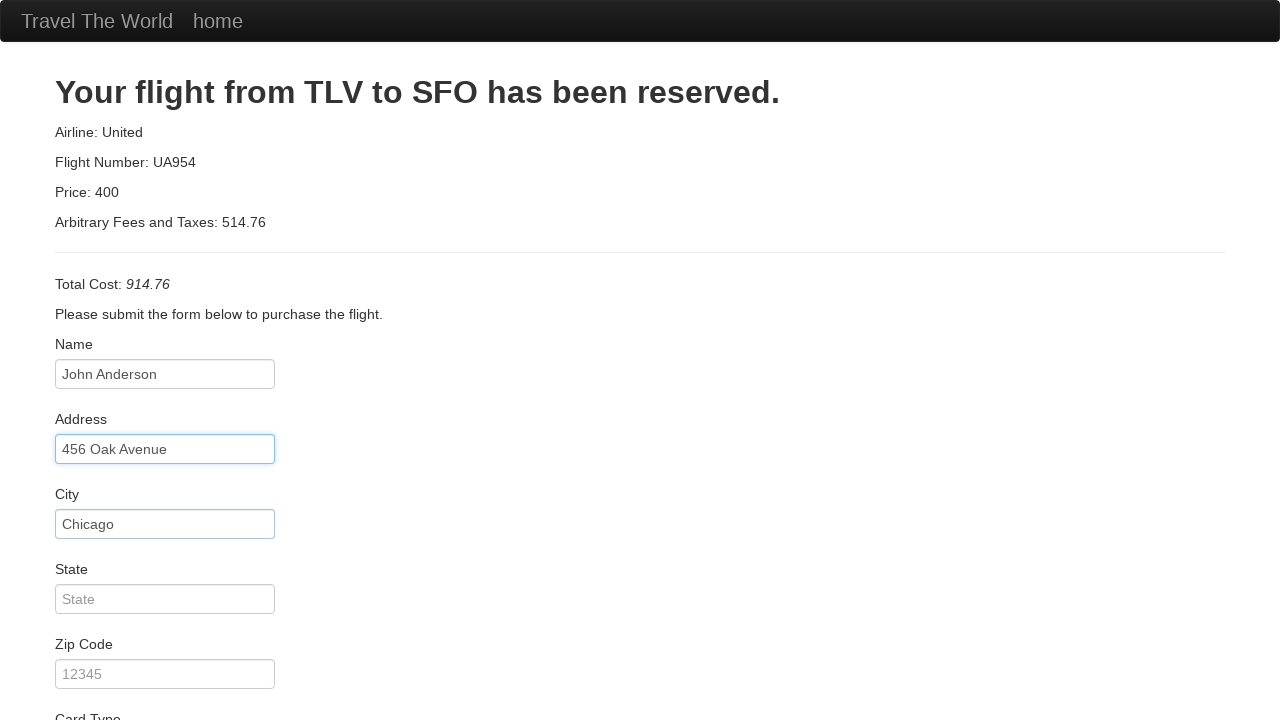

Entered passenger state: IL on input[name='state']
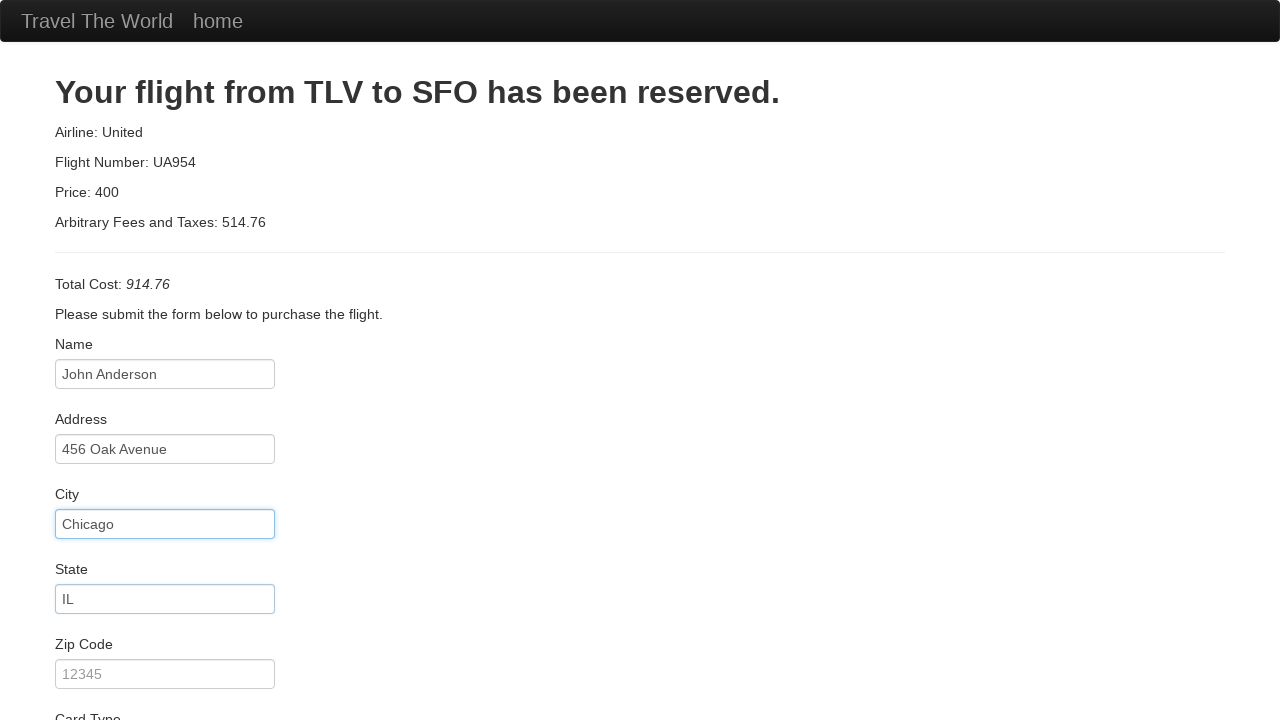

Entered passenger zip code: 60601 on input[name='zipCode']
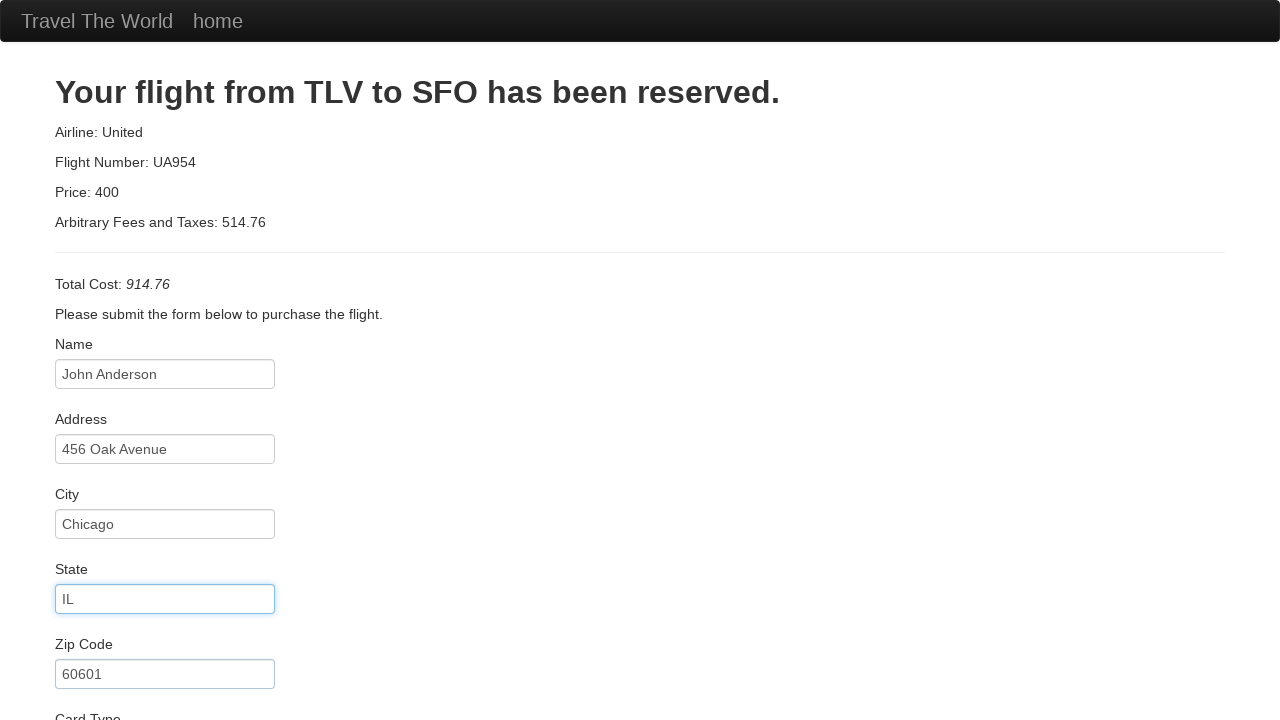

Entered credit card number on input[name='creditCardNumber']
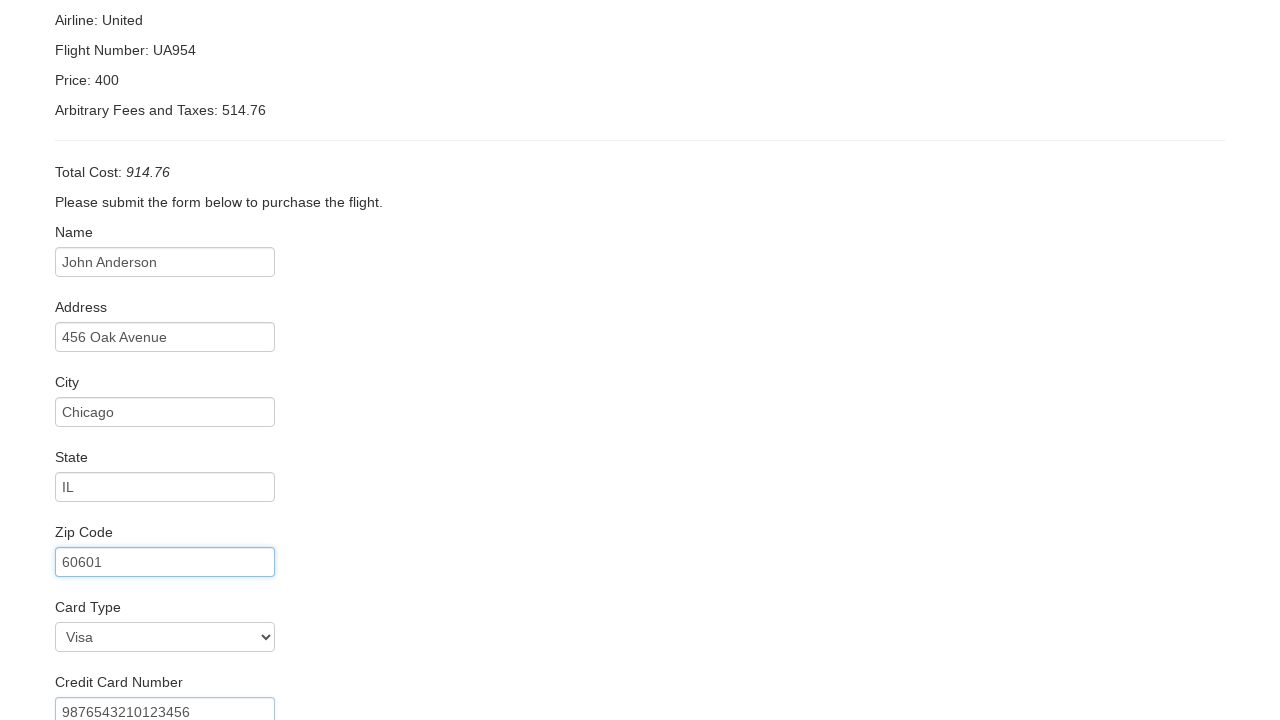

Entered credit card expiration month: 11 on input[name='creditCardMonth']
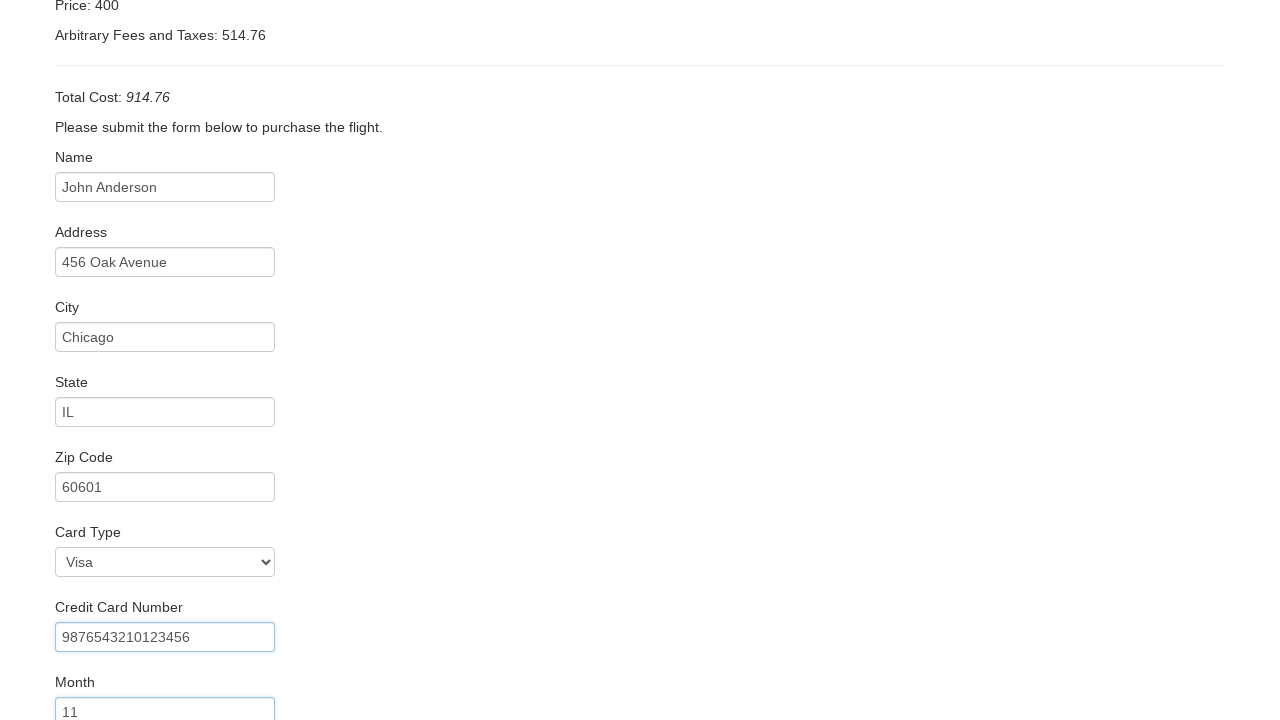

Entered credit card expiration year: 2026 on input[name='creditCardYear']
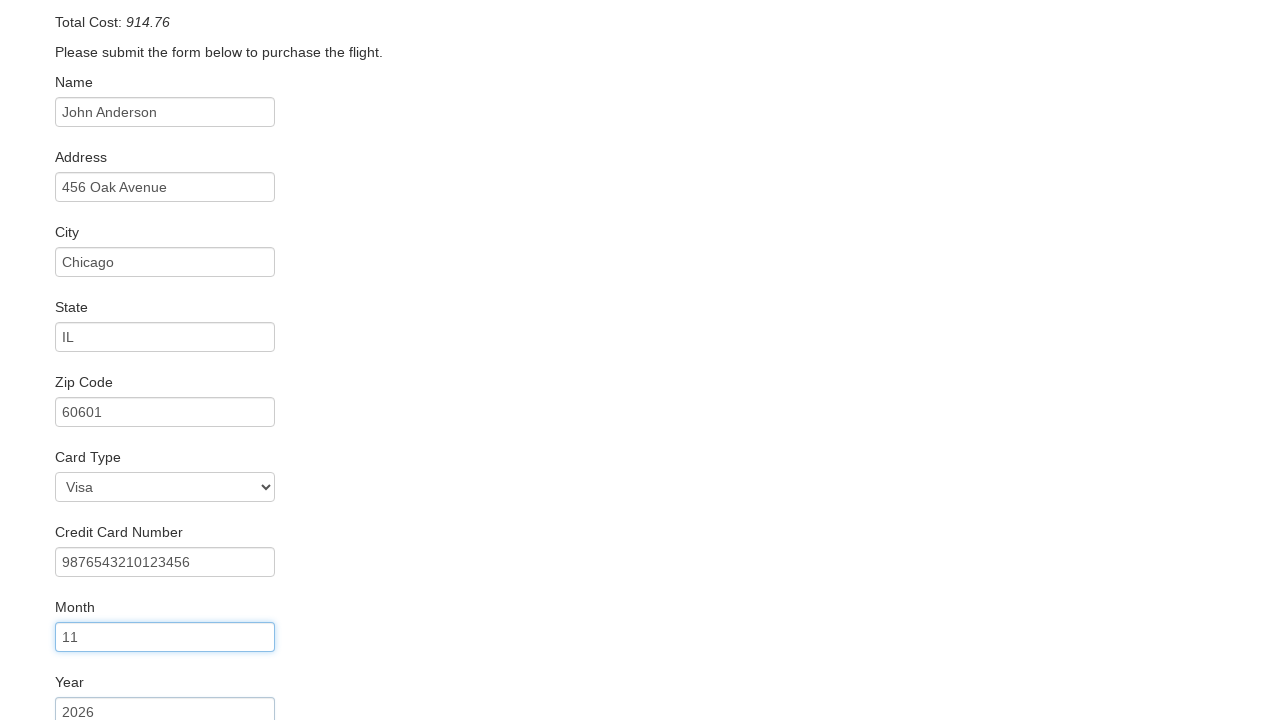

Entered name on credit card: John Anderson on input[name='nameOnCard']
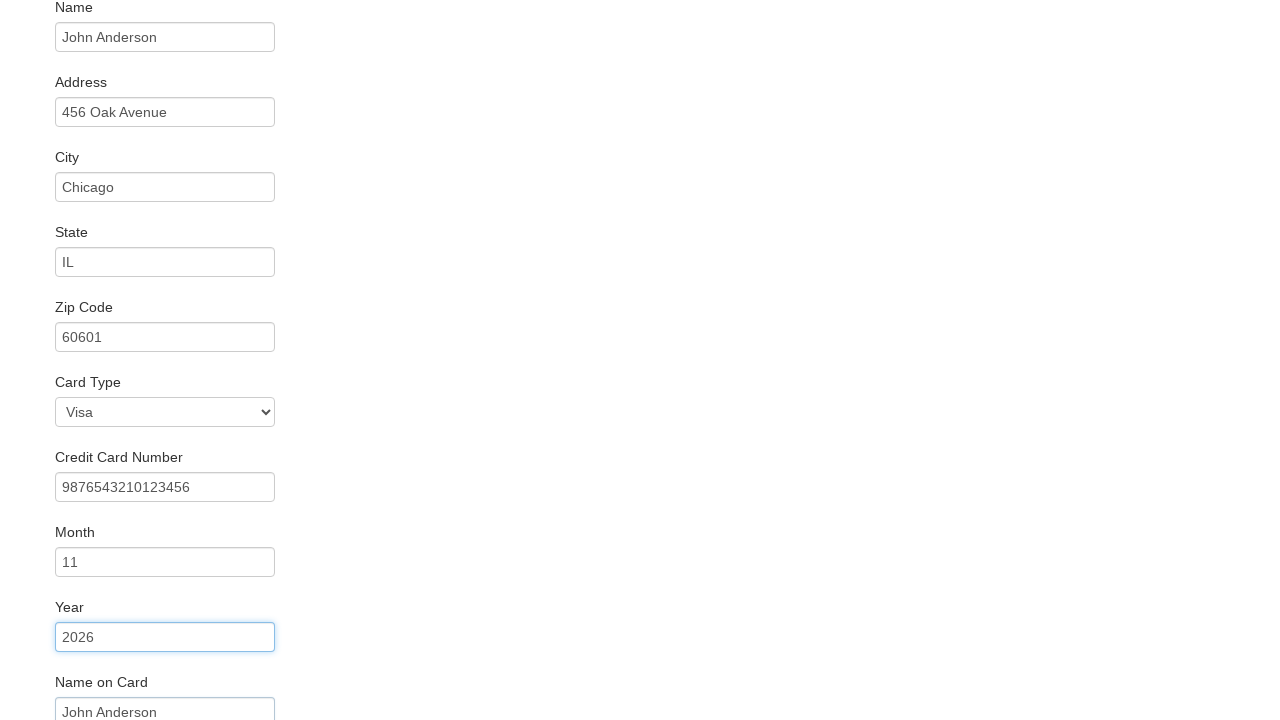

Clicked Purchase Flight button to complete the booking at (118, 685) on input[value='Purchase Flight']
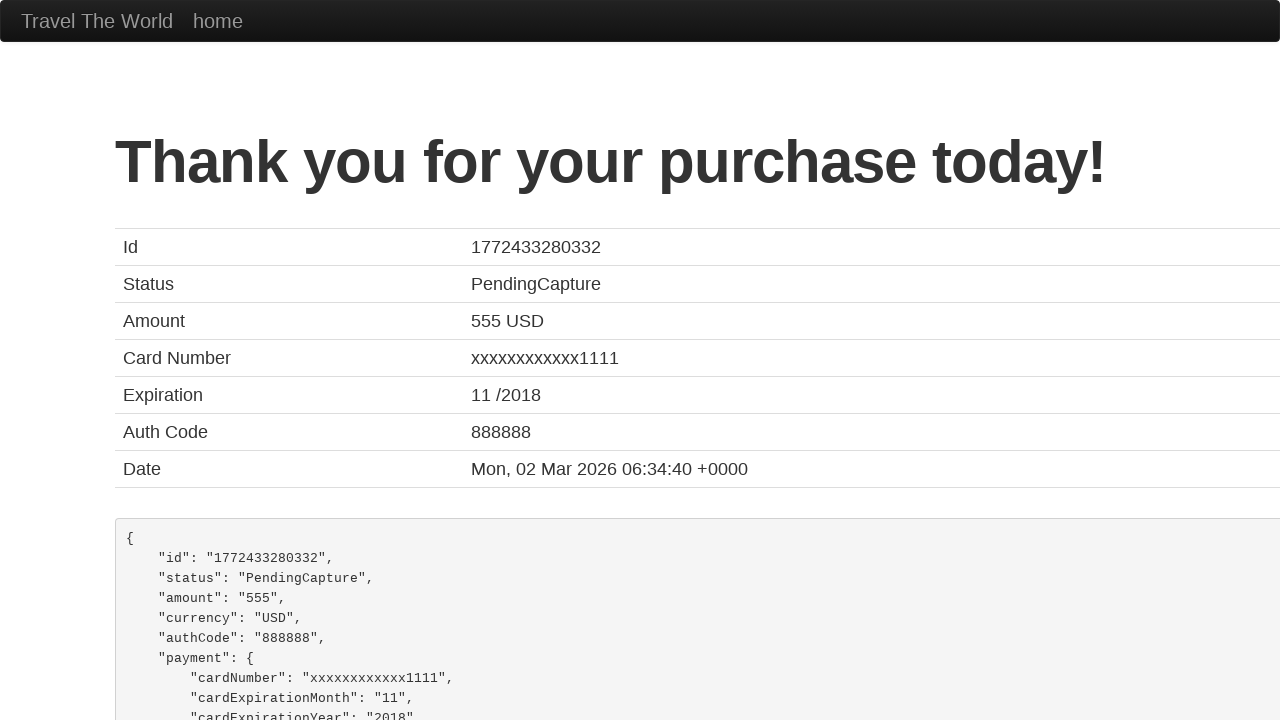

Booking confirmation page loaded successfully
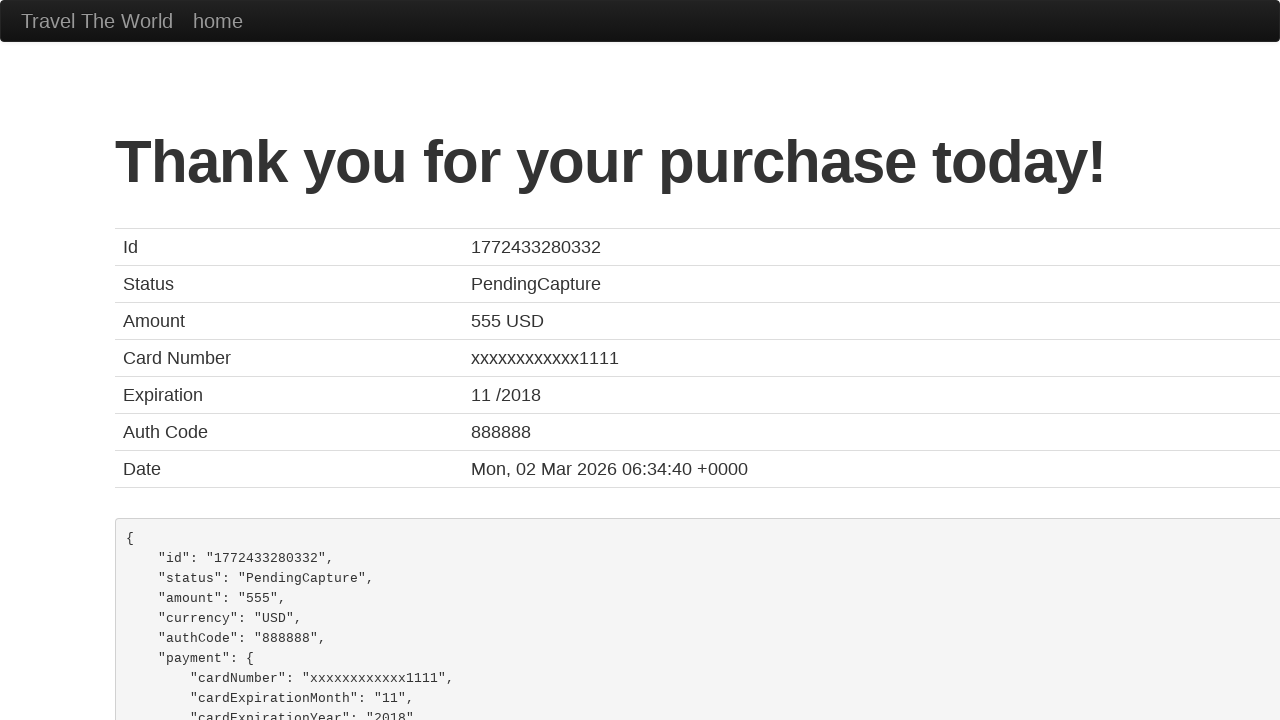

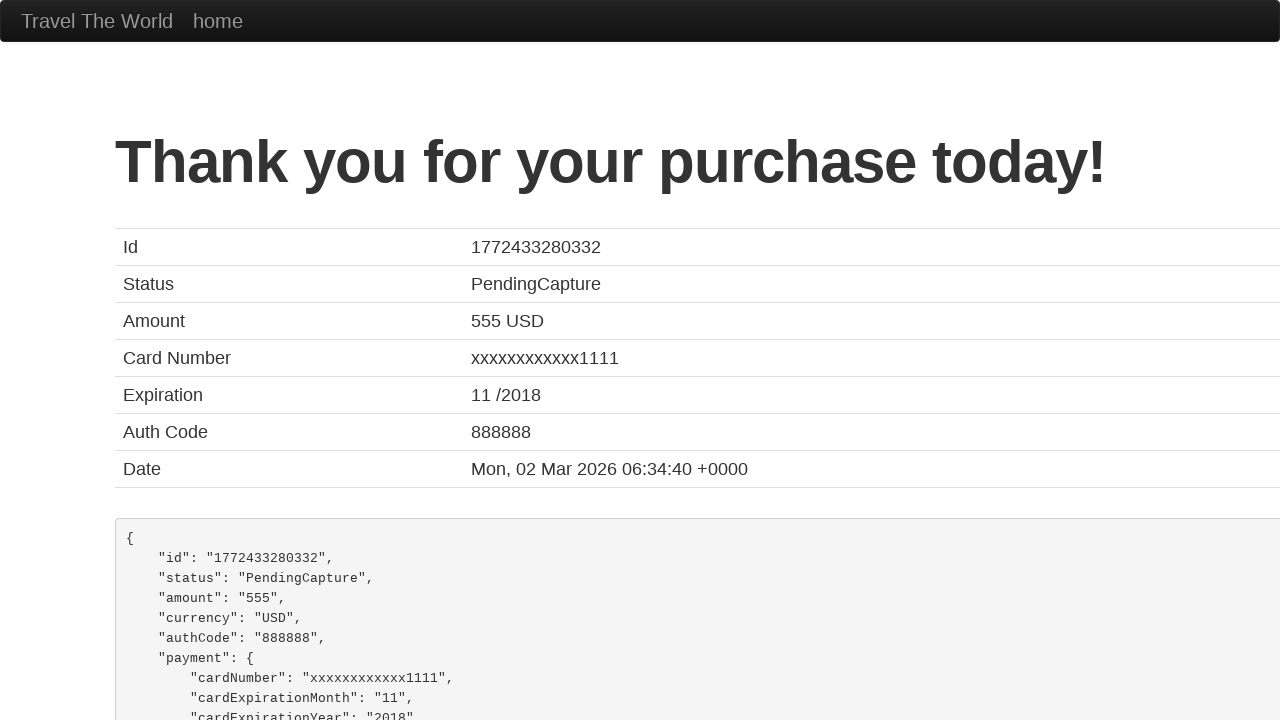